Tests hover functionality by navigating to a page with avatar images, hovering over the first avatar, and verifying that the caption/additional information becomes visible.

Starting URL: http://the-internet.herokuapp.com/hovers

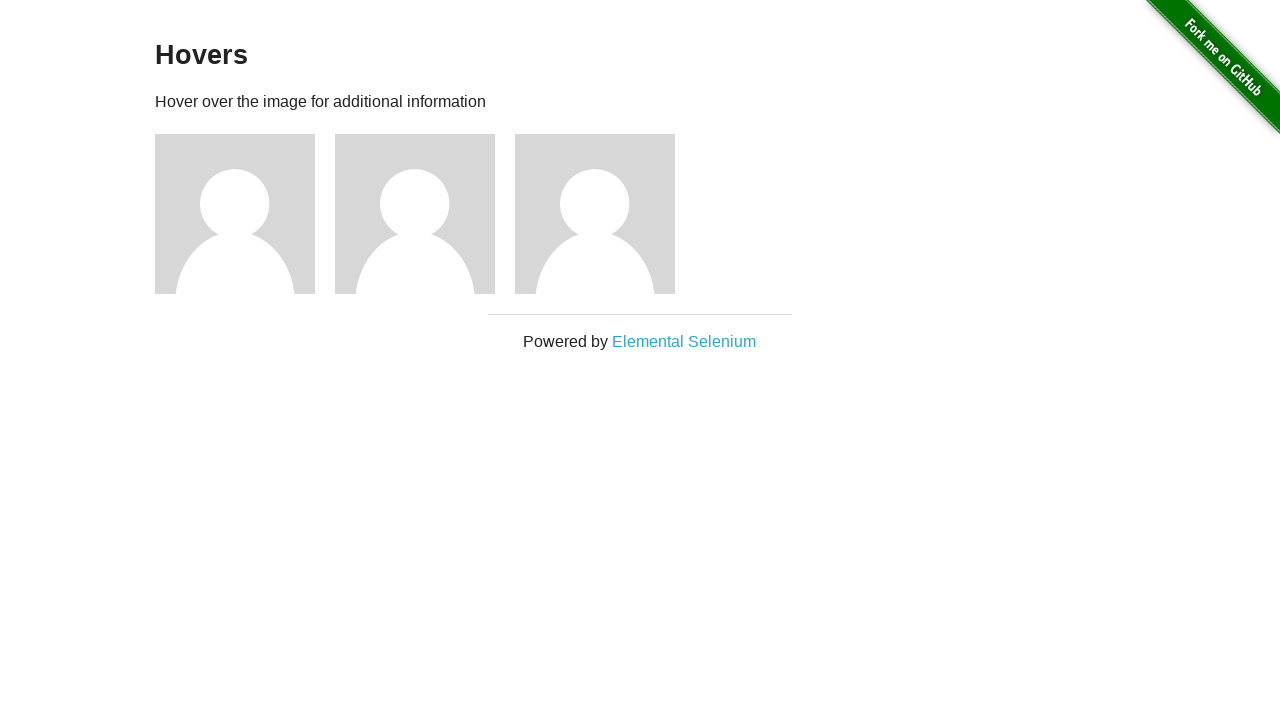

Navigated to hovers page
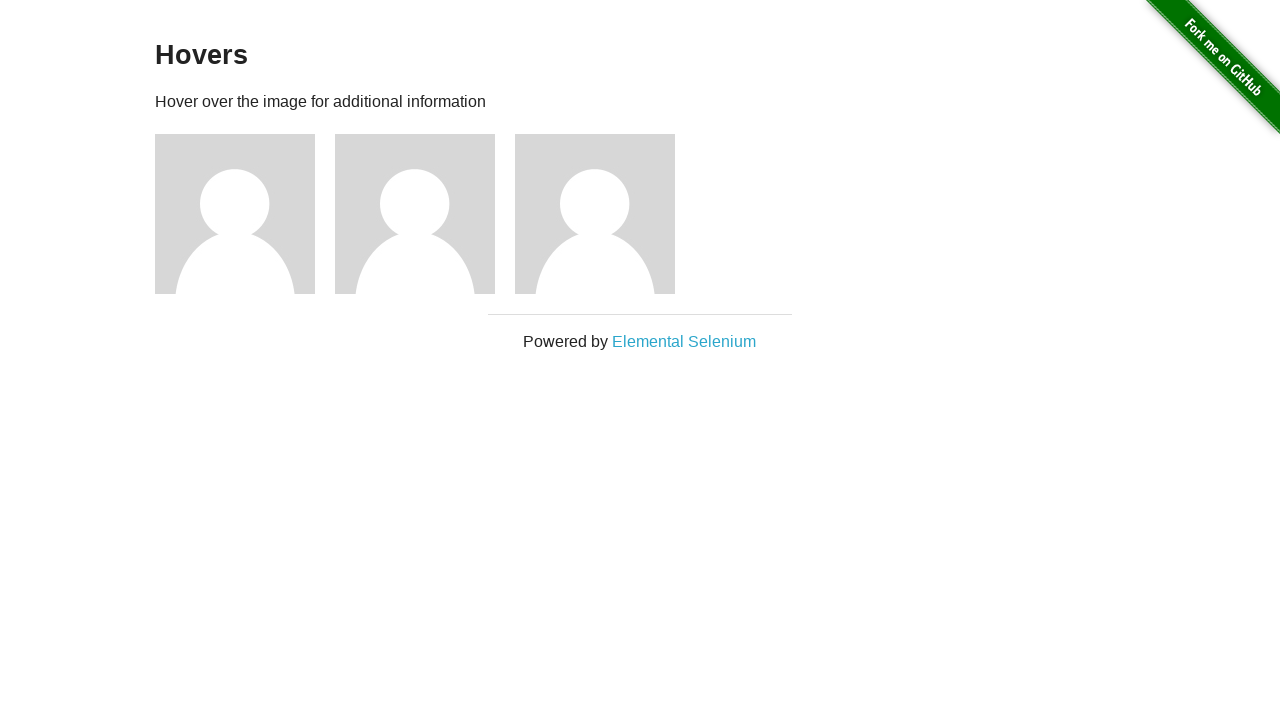

Located first avatar element
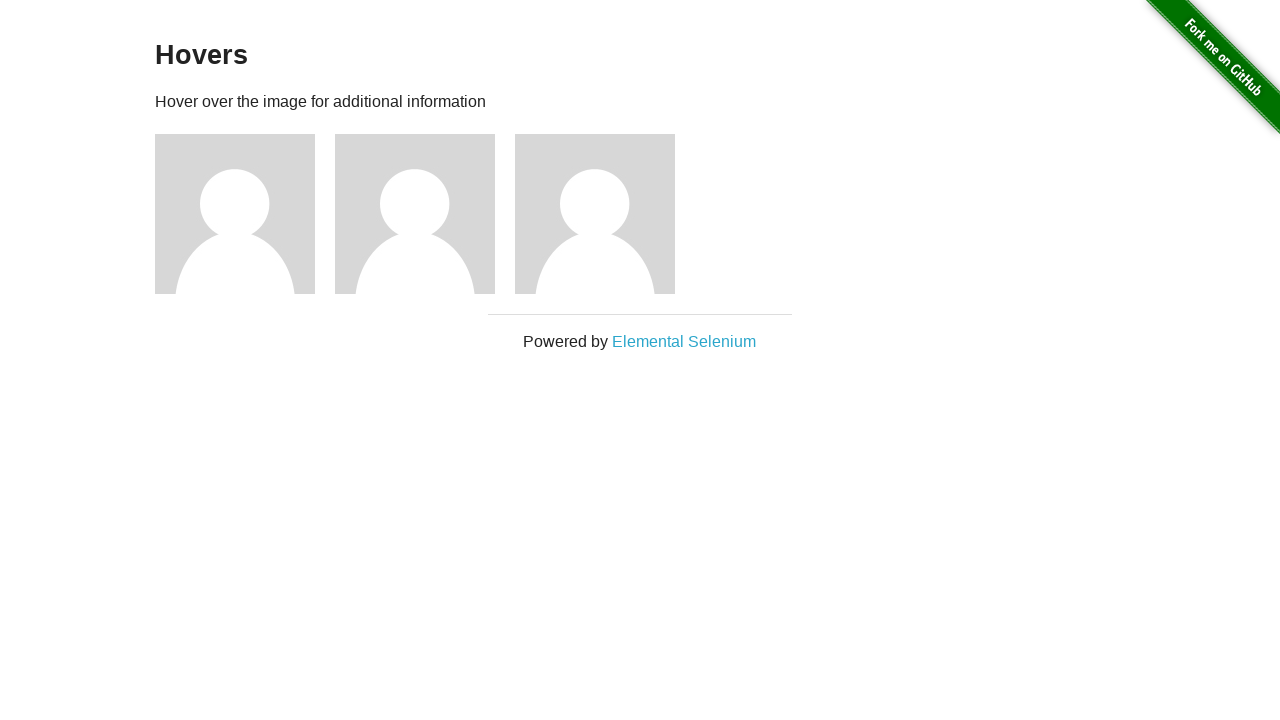

Hovered over first avatar to trigger caption display at (245, 214) on .figure >> nth=0
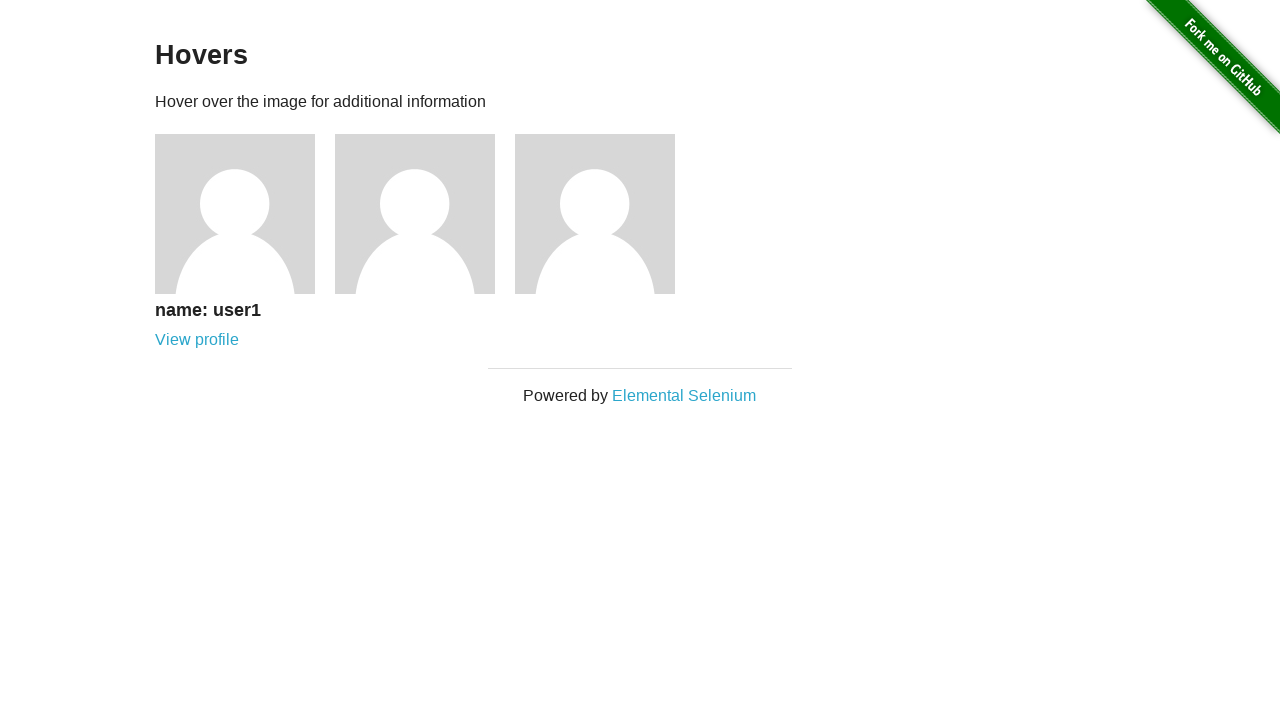

Caption became visible after hover
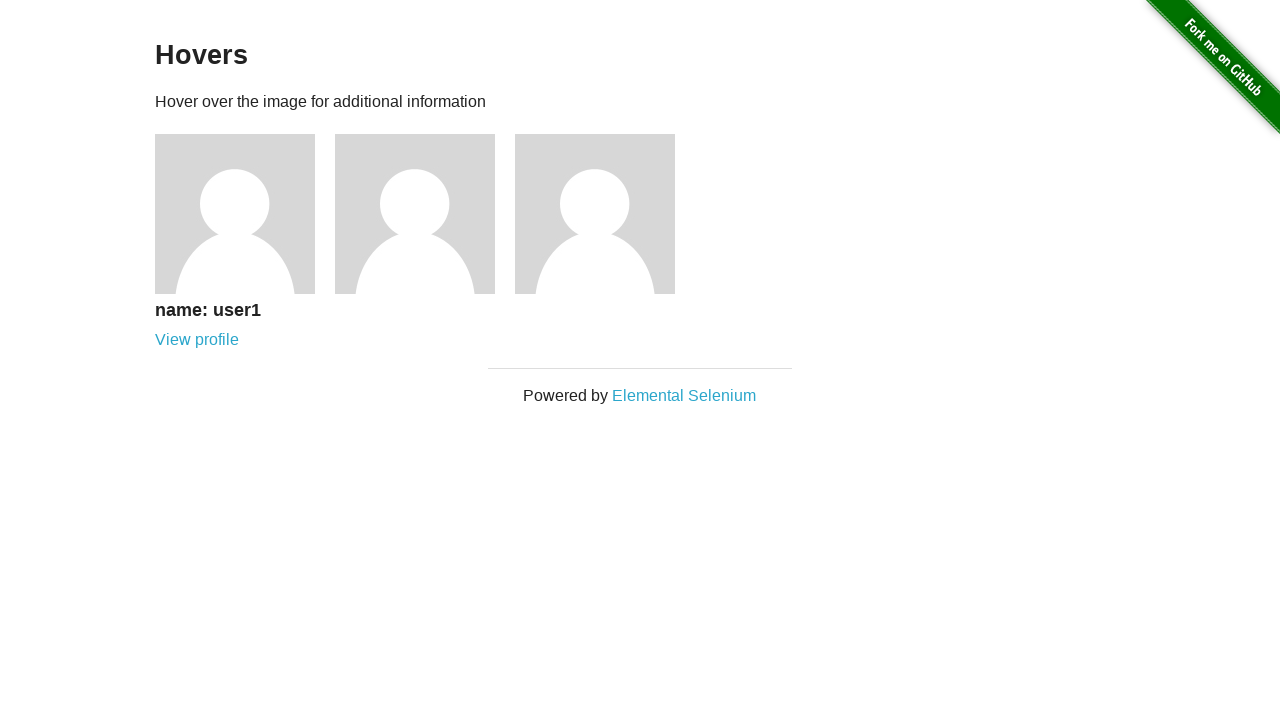

Verified caption is visible
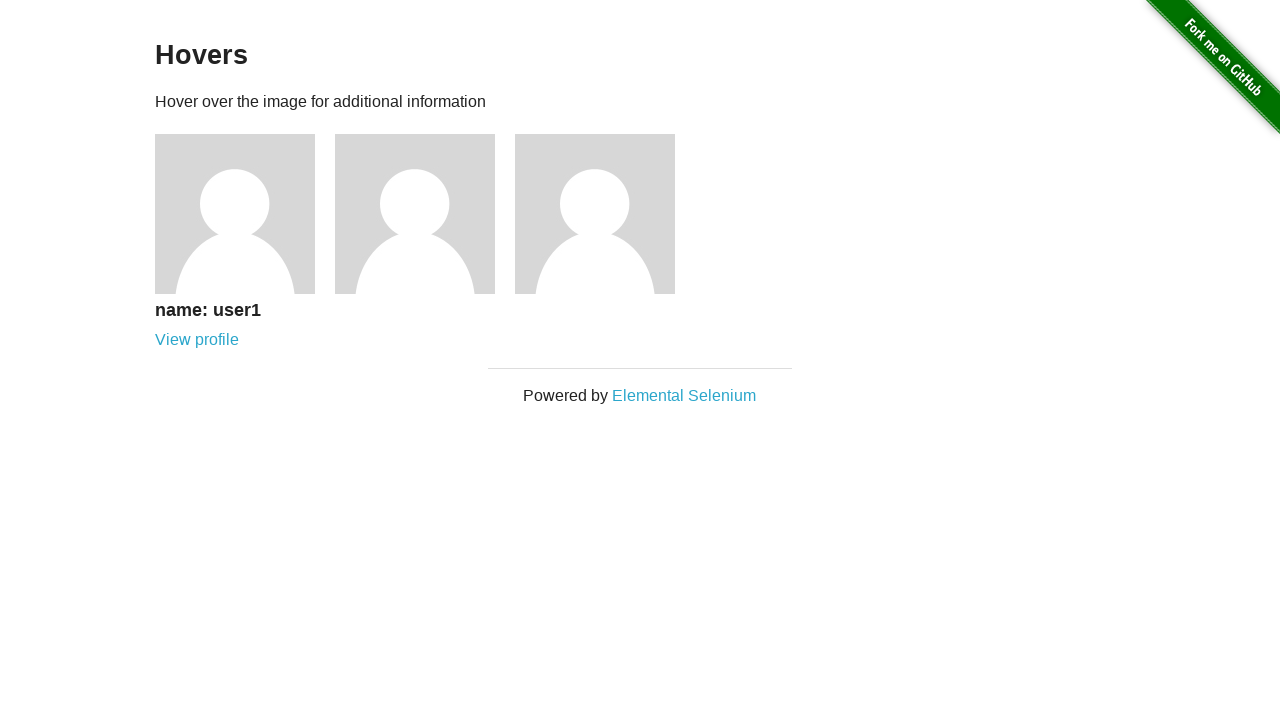

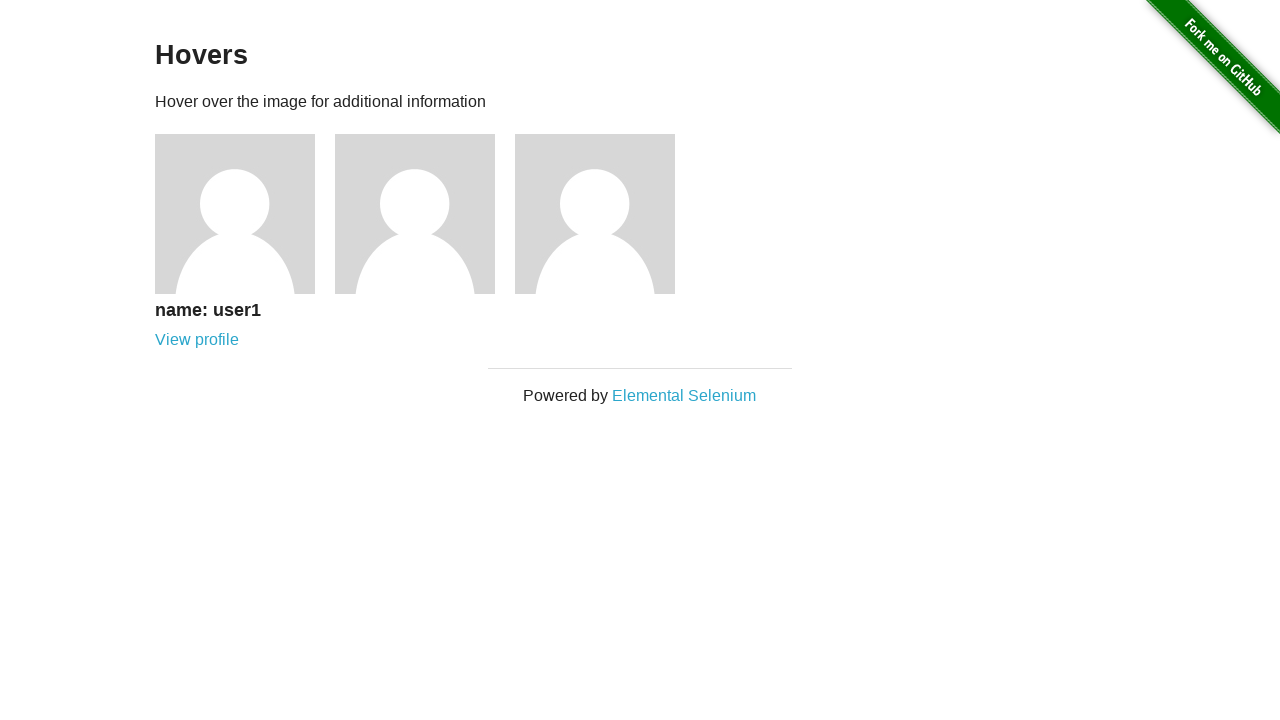